Navigates through multiple pages of Hacker News newest articles by repeatedly clicking the "More" link to load additional content, simulating pagination through the article listings.

Starting URL: https://news.ycombinator.com/newest

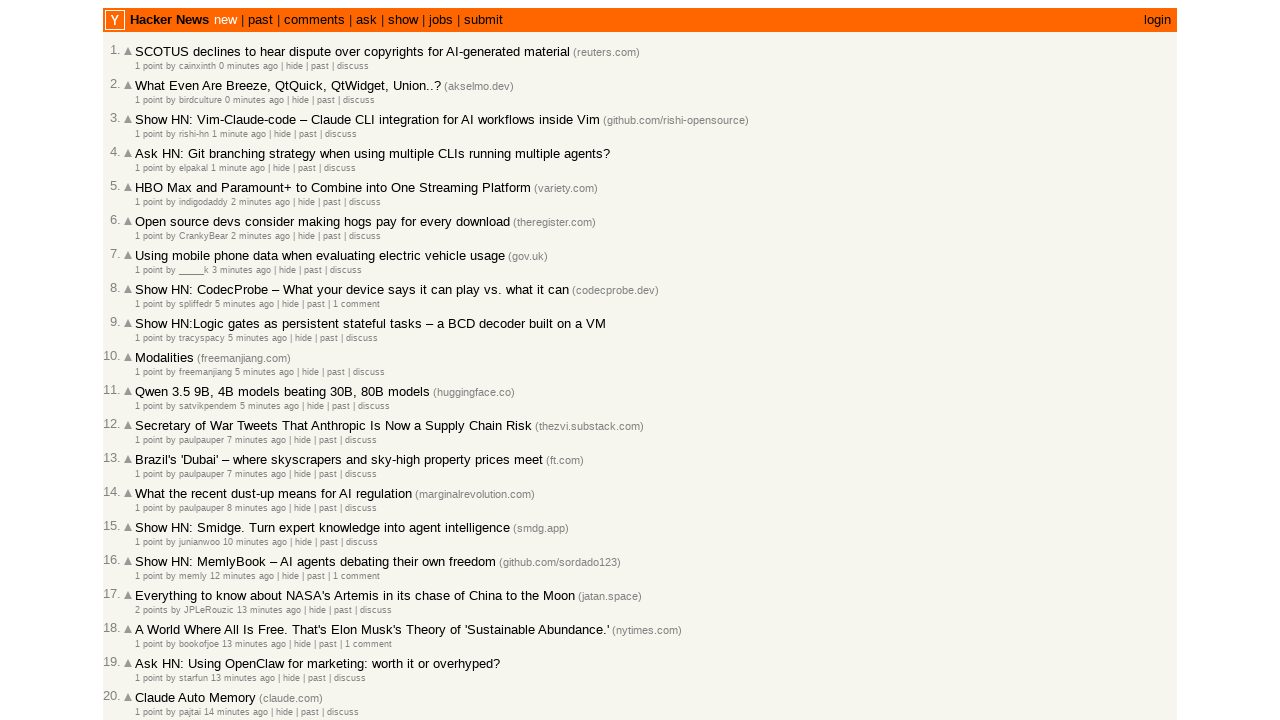

Waited for article submissions to load on initial page
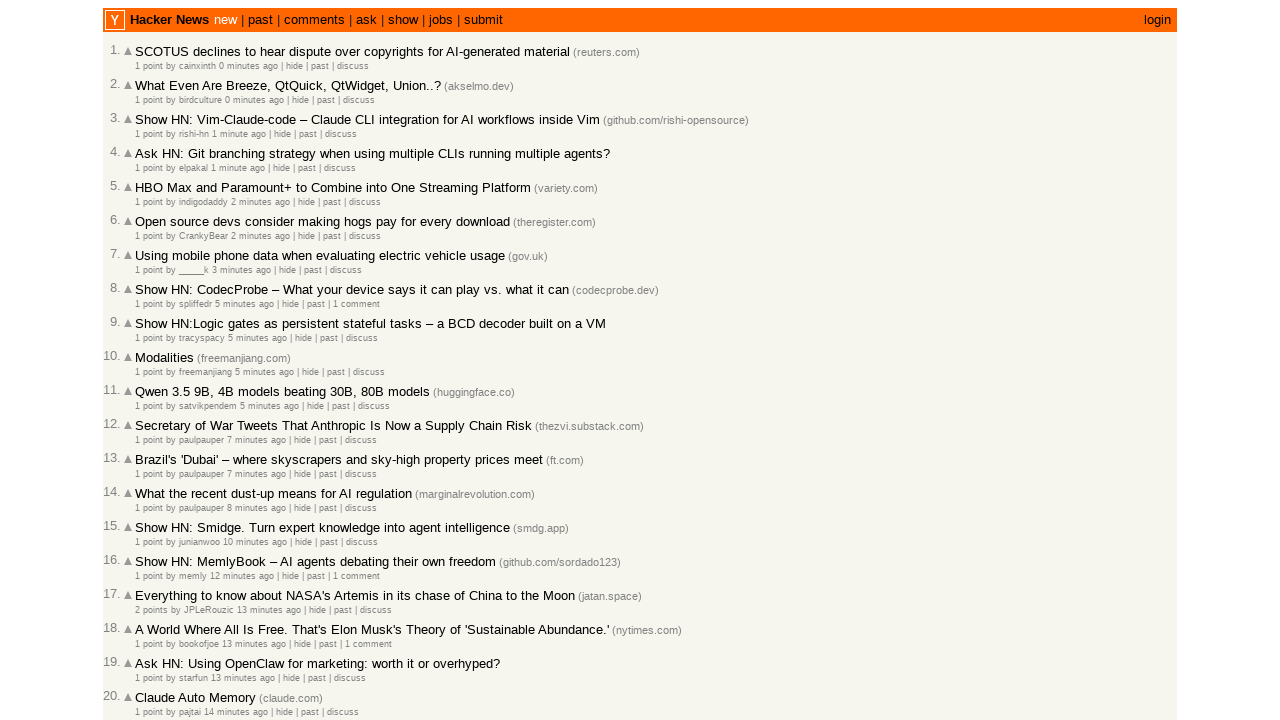

Waited for 'More' link to be available
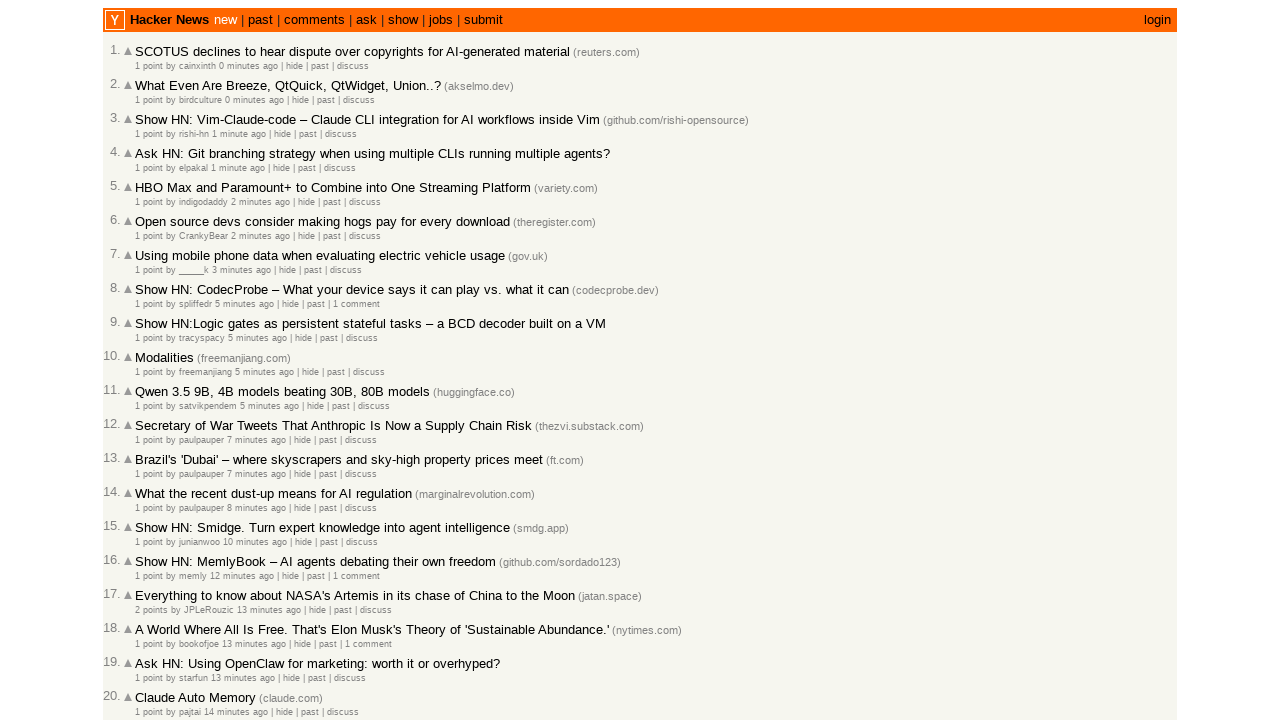

Clicked 'More' link to load next page of articles at (149, 616) on a.morelink
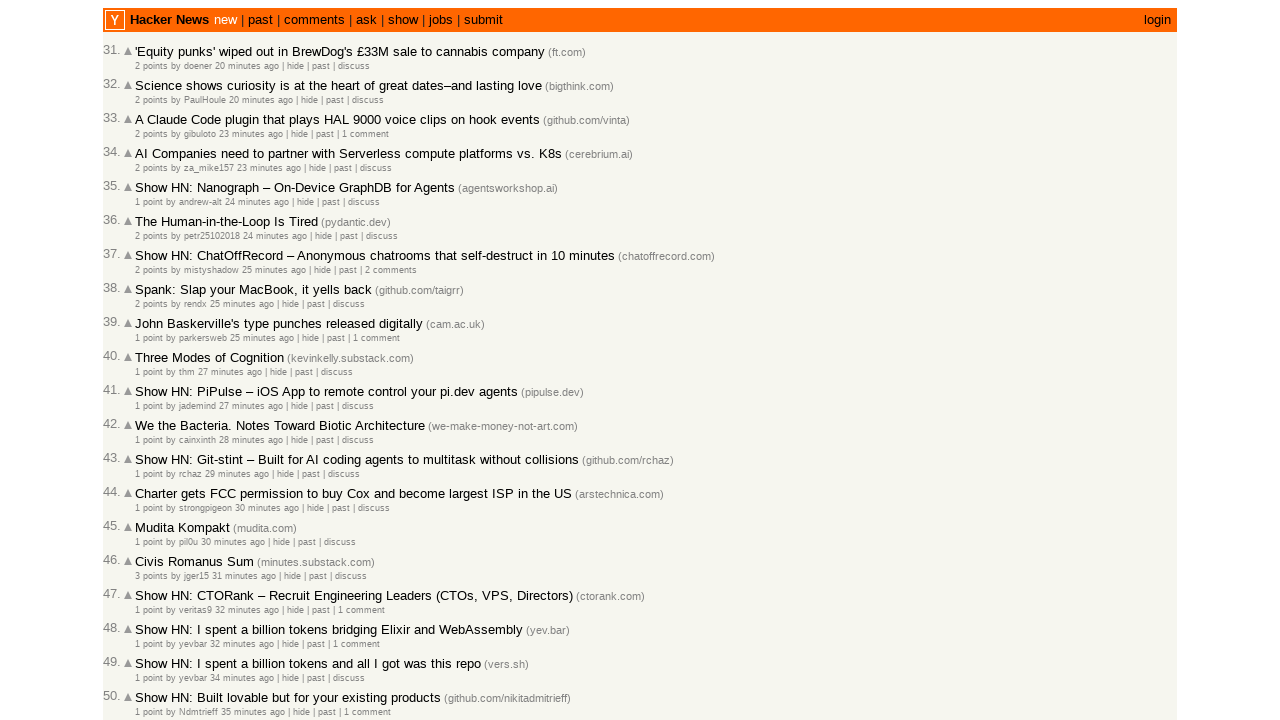

Waited for new articles to load after pagination
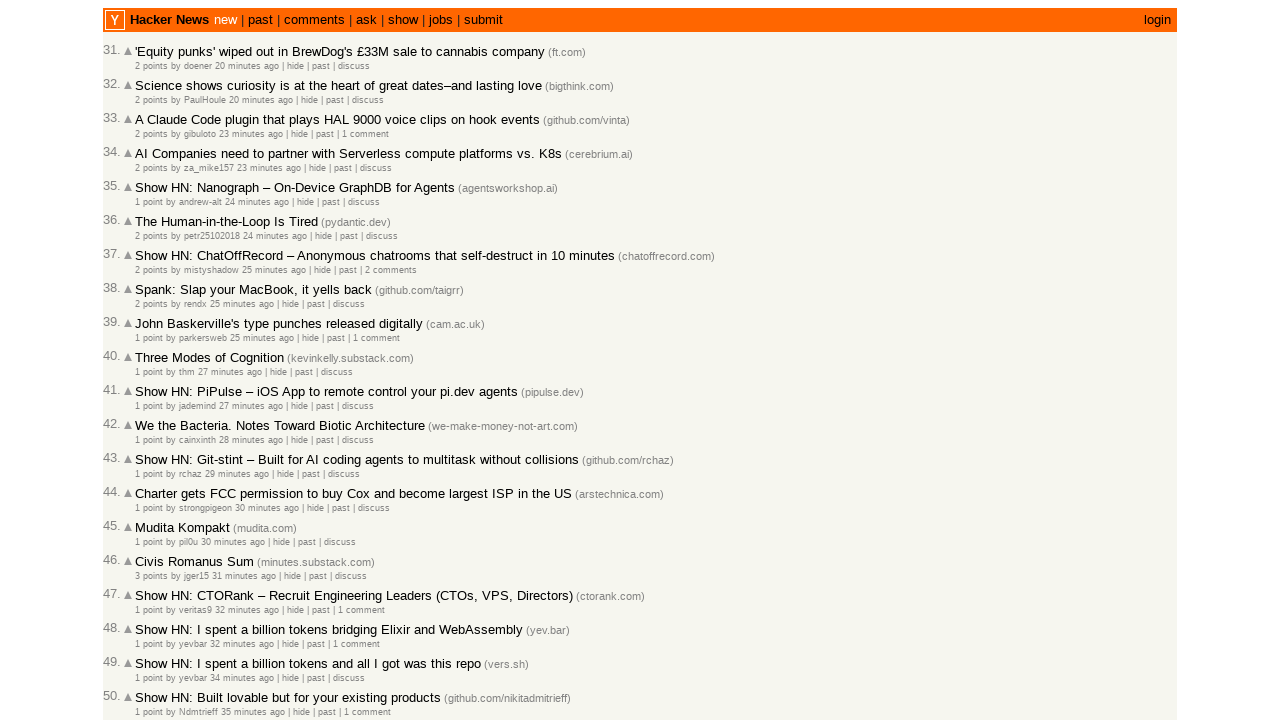

Waited for 'More' link to be available
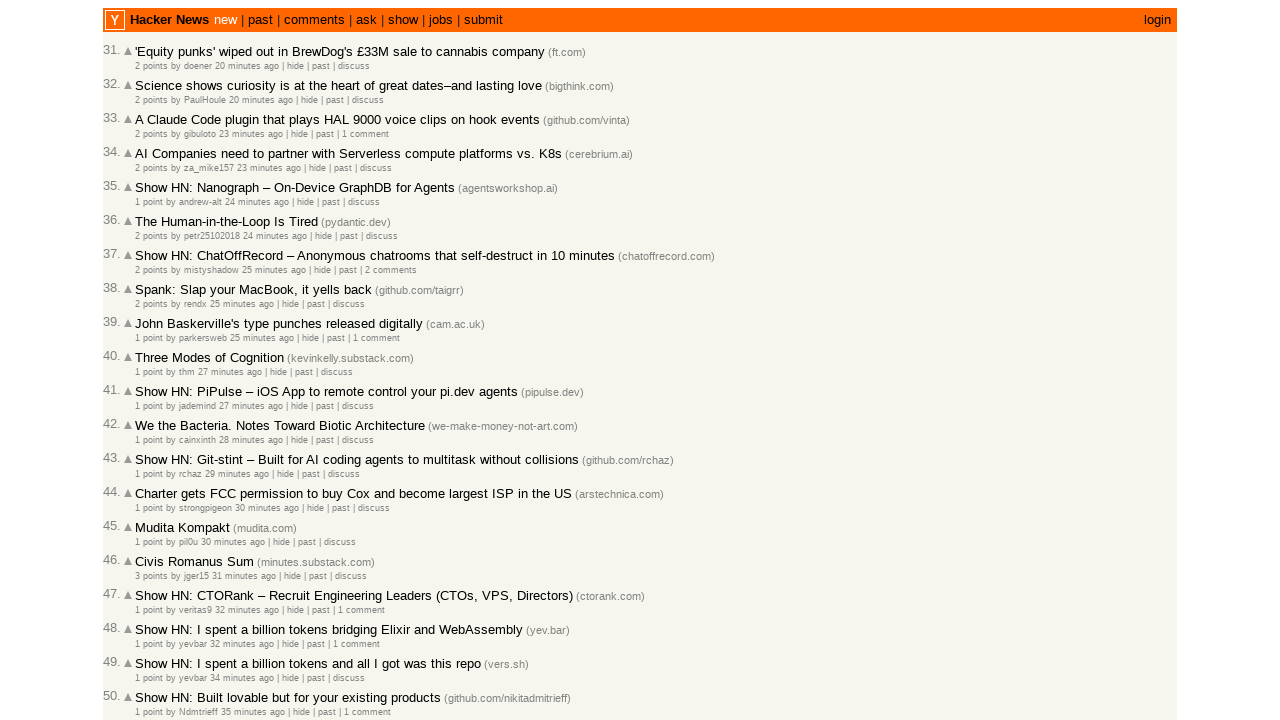

Clicked 'More' link to load next page of articles at (149, 616) on a.morelink
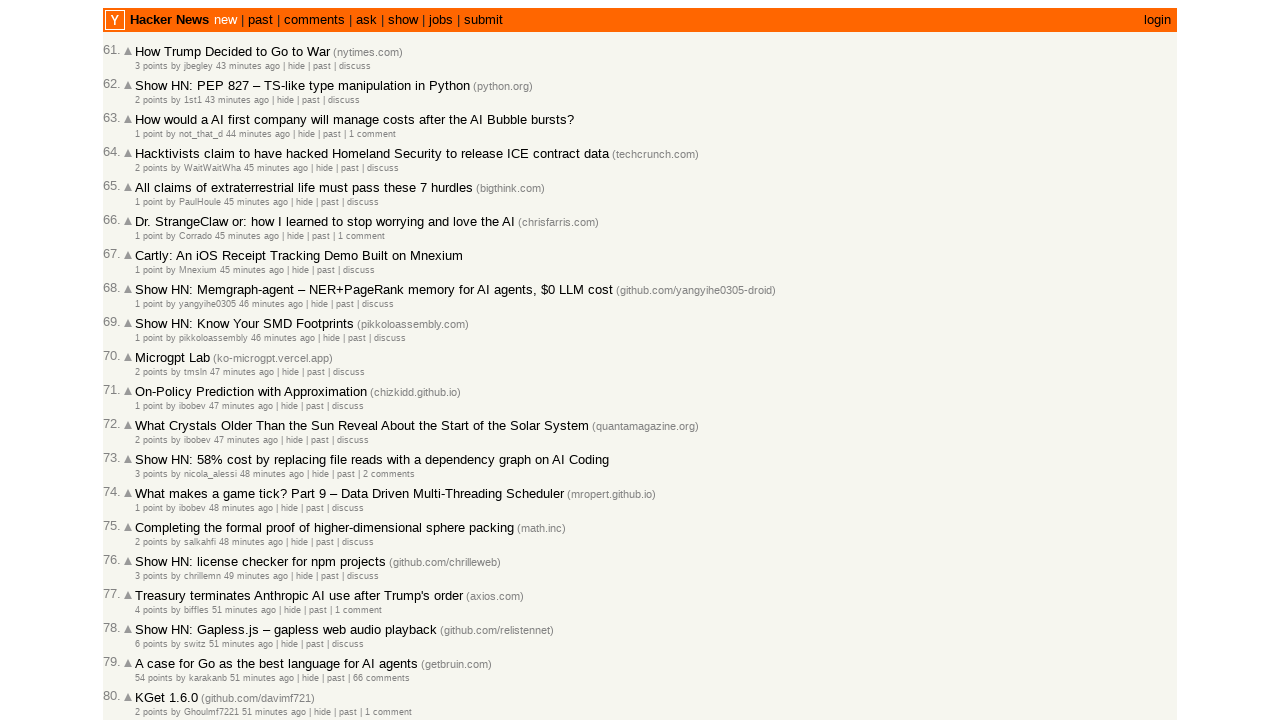

Waited for new articles to load after pagination
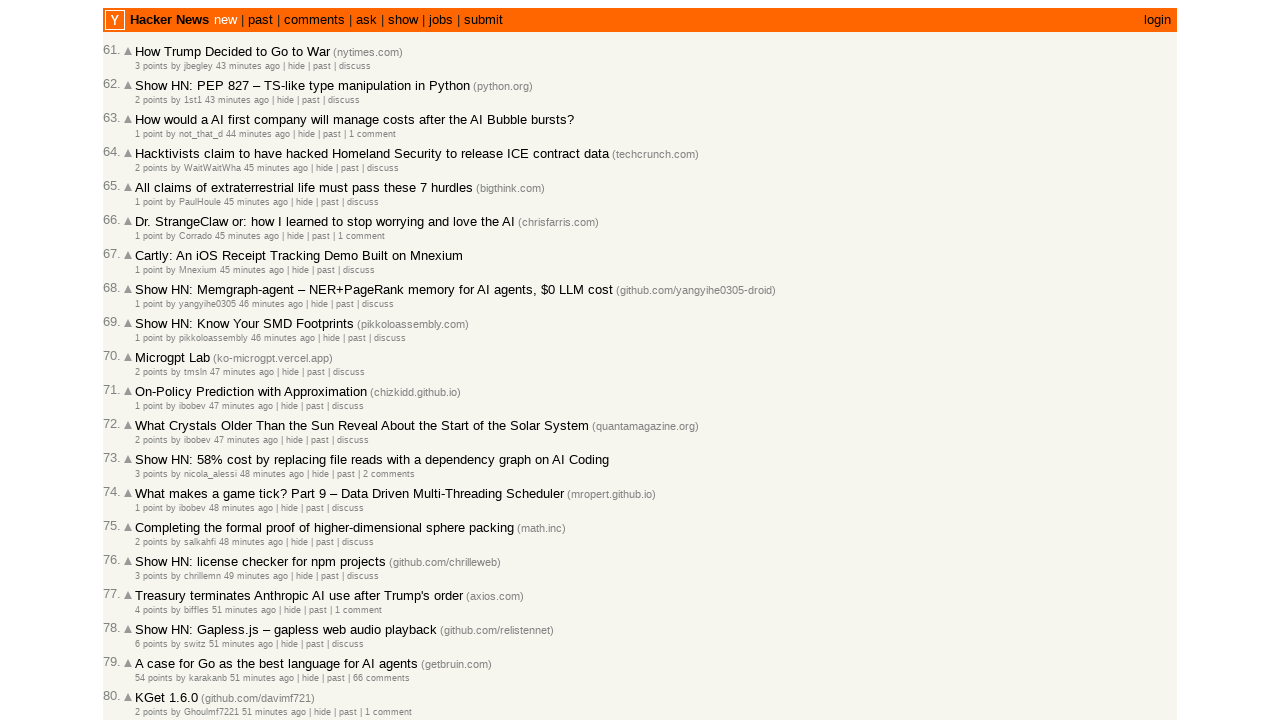

Waited for 'More' link to be available
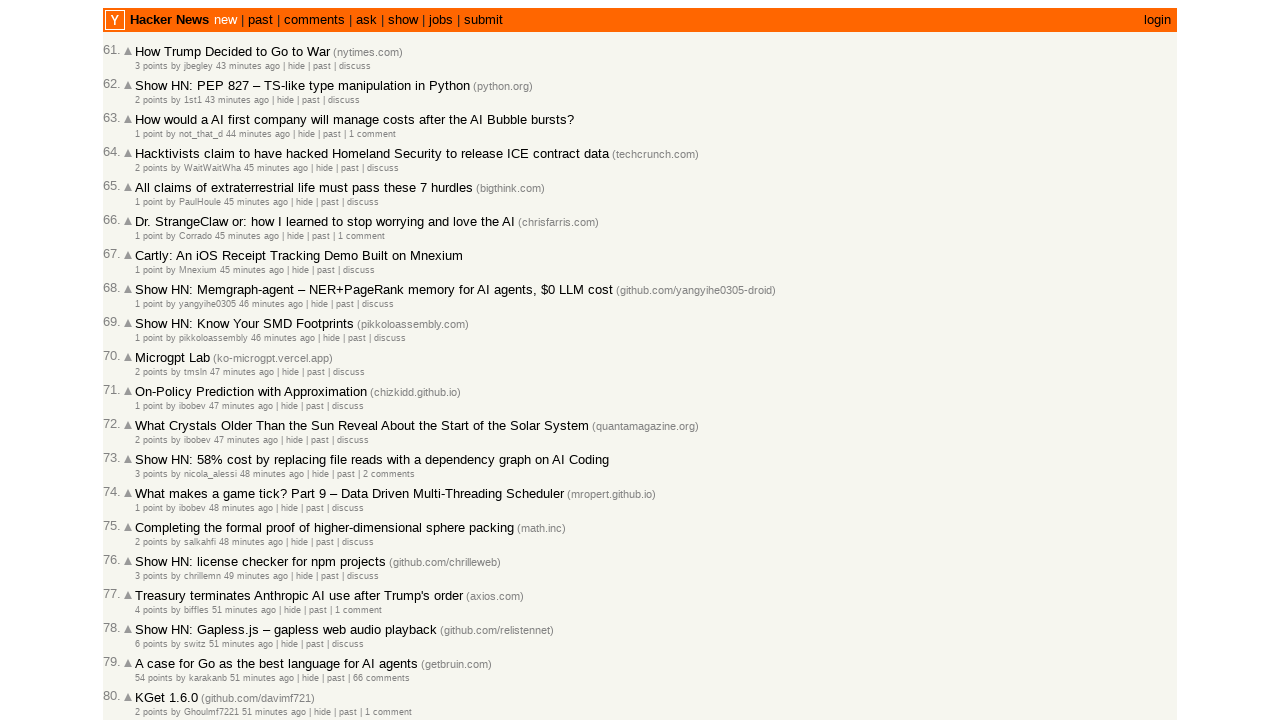

Clicked 'More' link to load next page of articles at (149, 616) on a.morelink
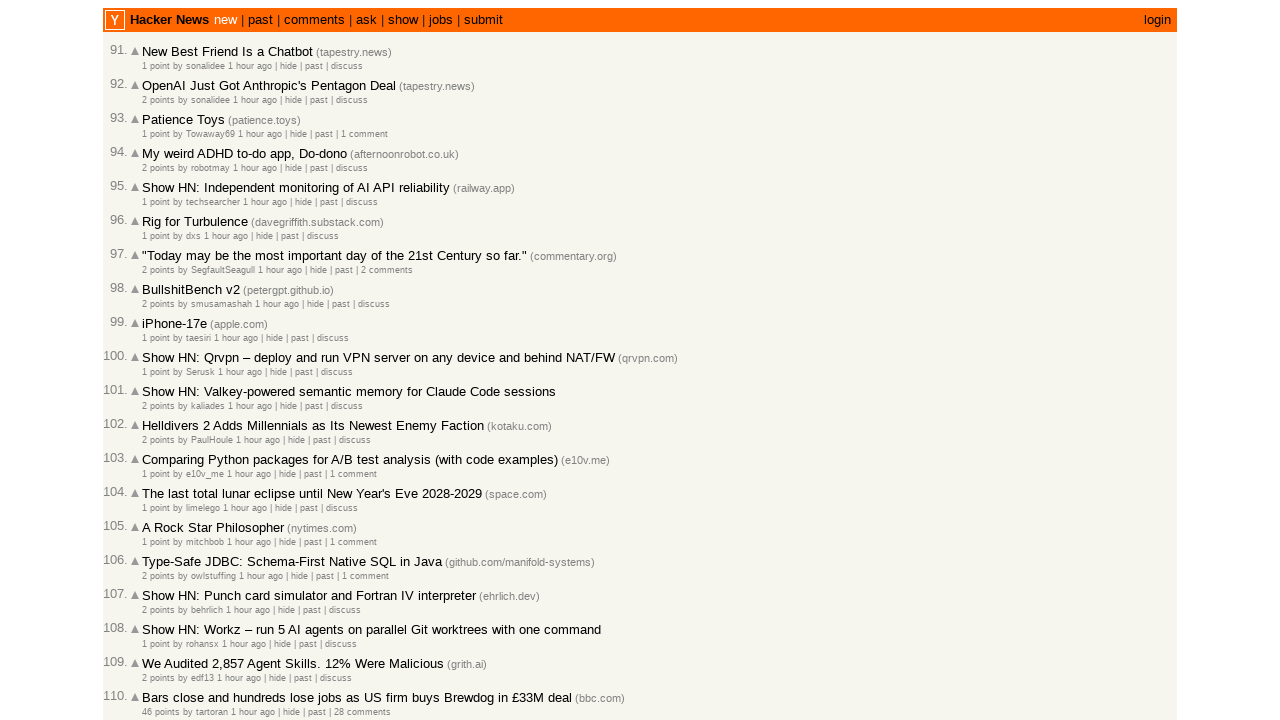

Waited for new articles to load after pagination
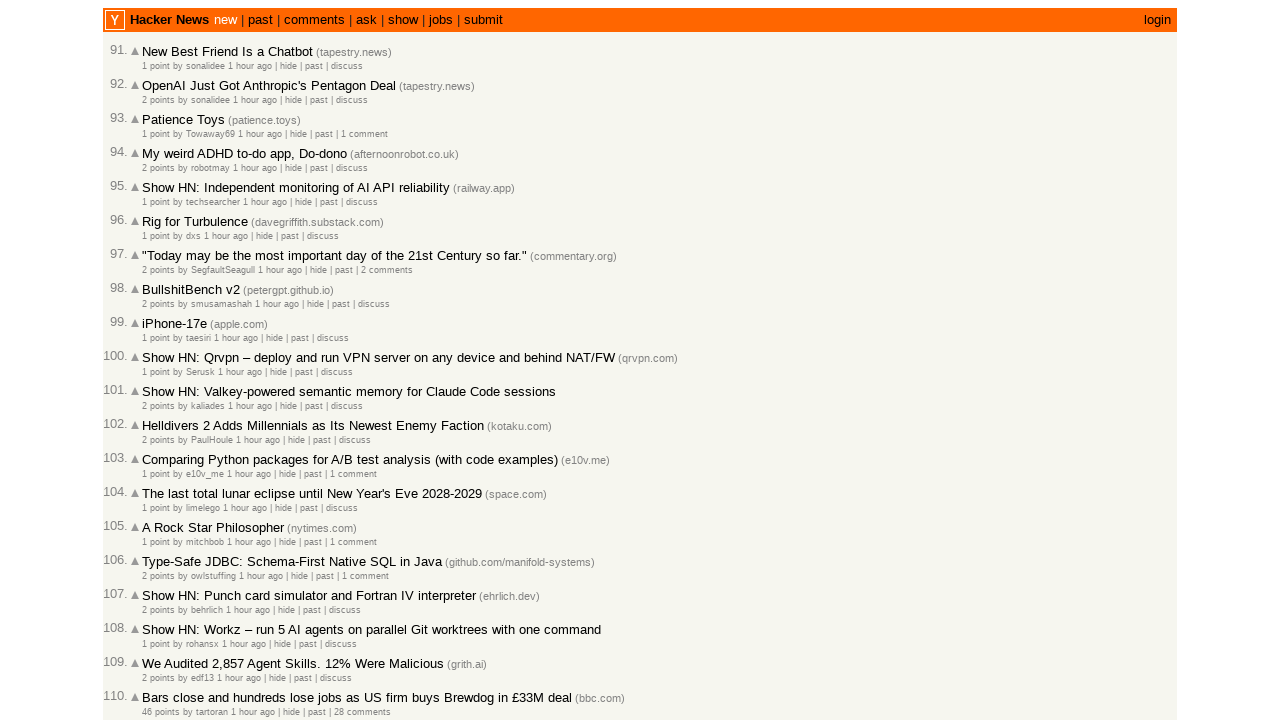

Waited for 'More' link to be available
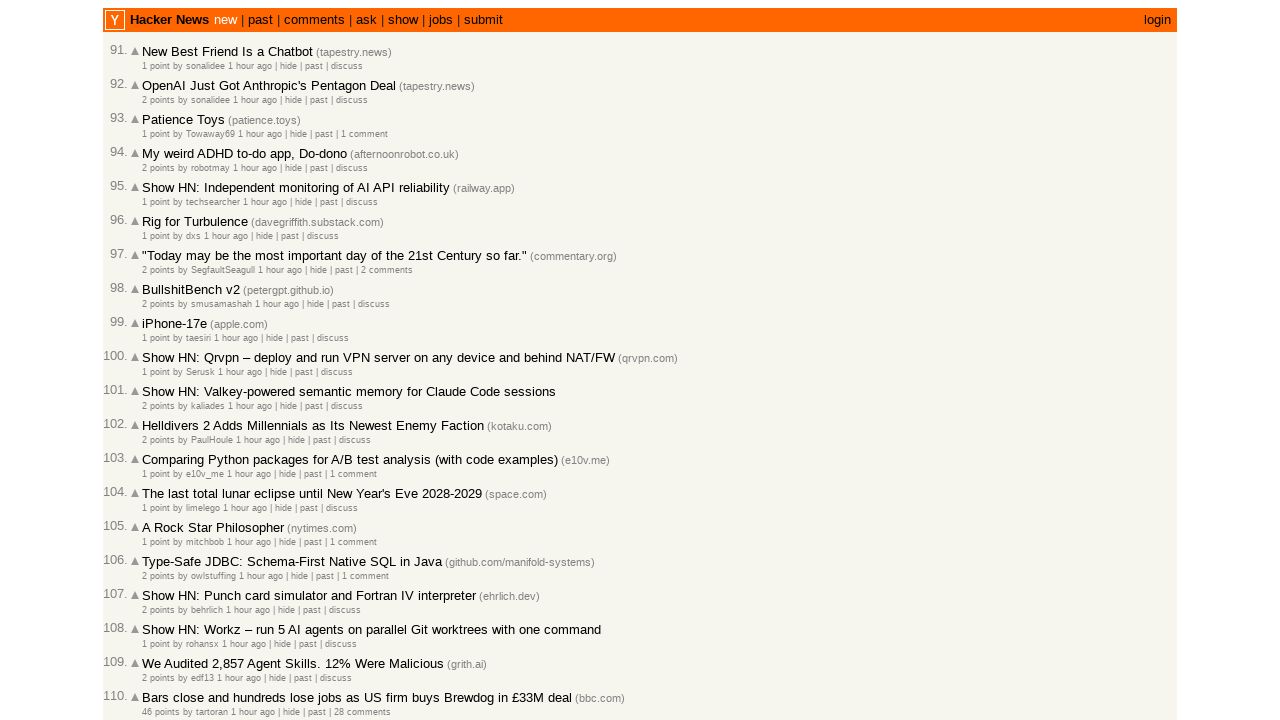

Clicked 'More' link to load next page of articles at (156, 616) on a.morelink
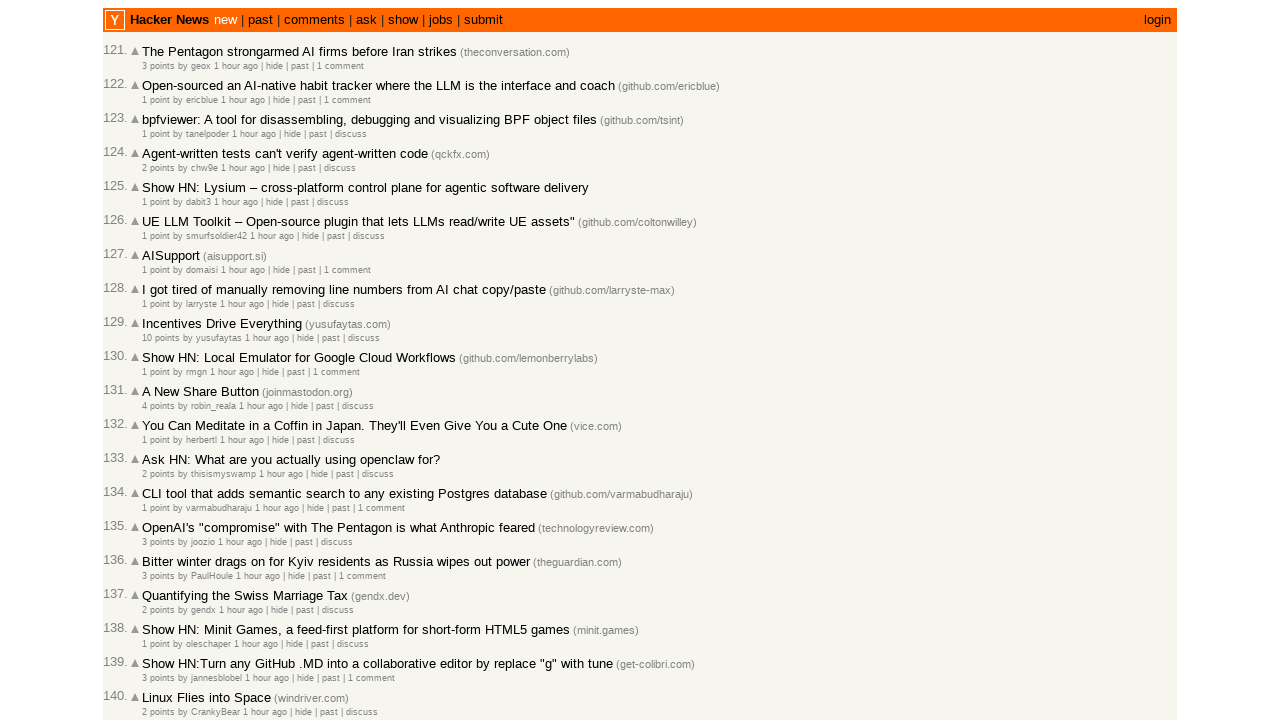

Waited for new articles to load after pagination
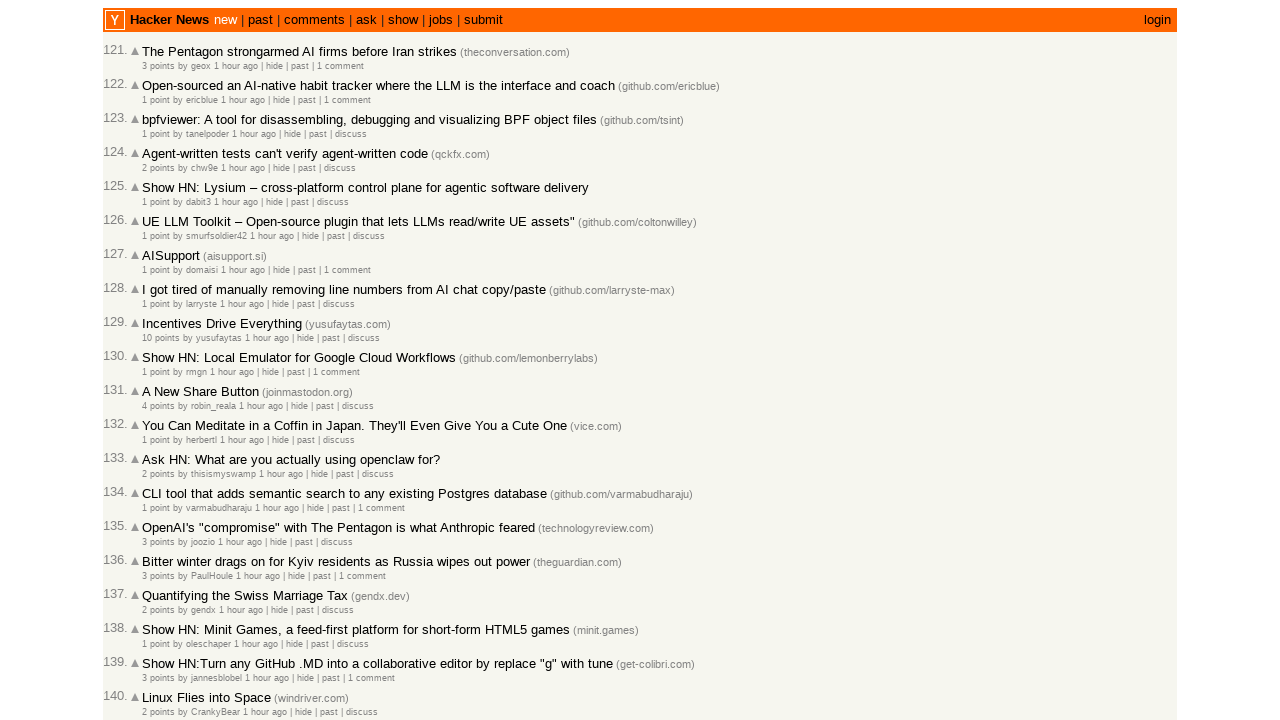

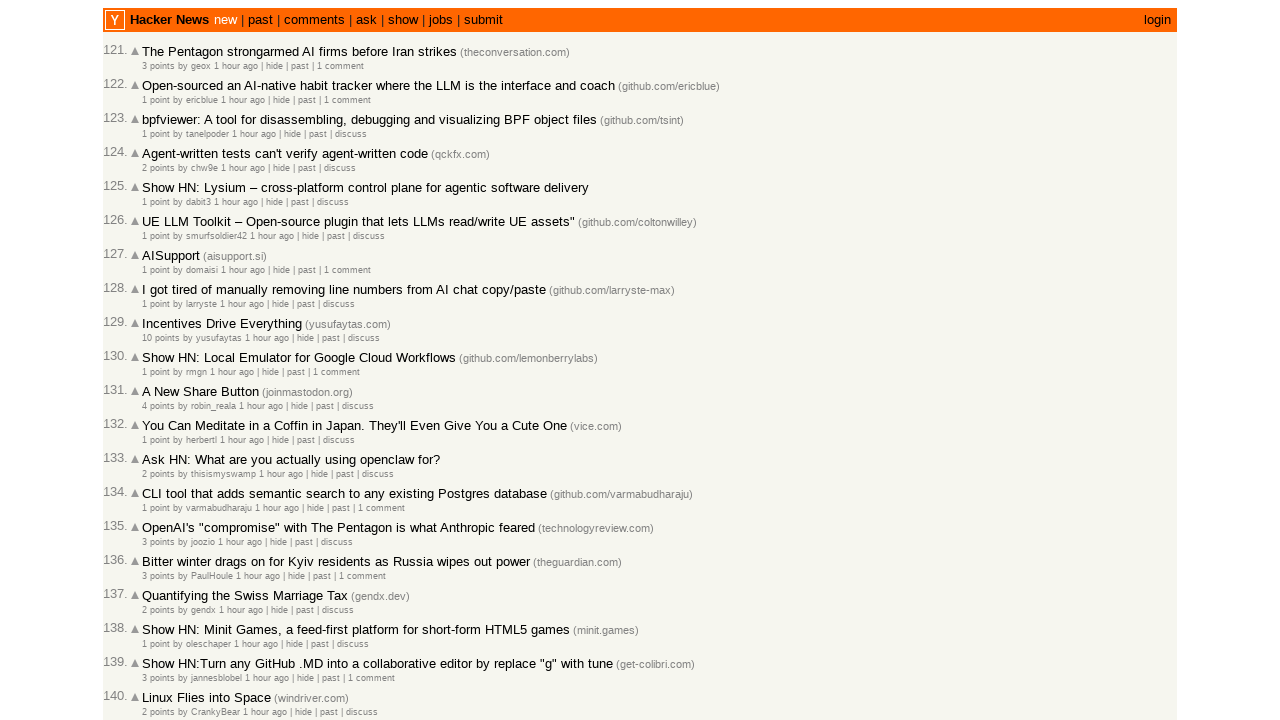